Tests that an unsaved change to an employee's name doesn't persist when switching between employees

Starting URL: https://devmountain-qa.github.io/employee-manager/1.2_Version/index.html

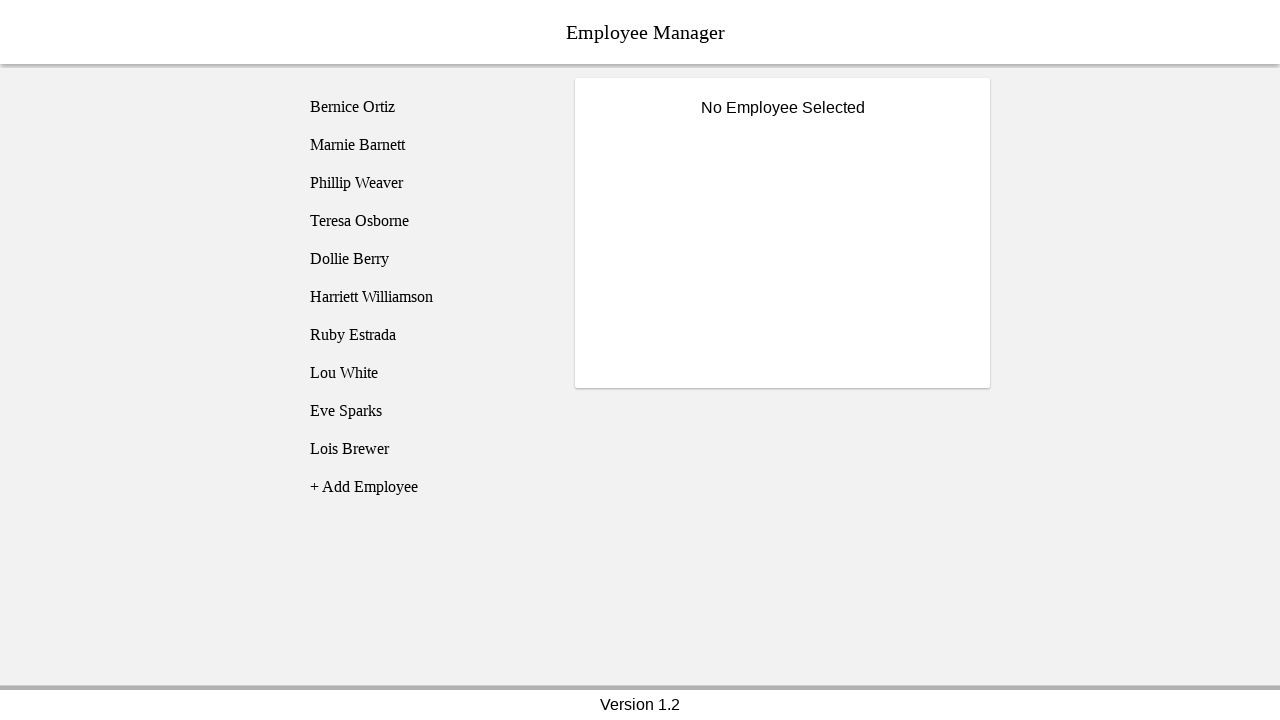

Clicked on Bernice Ortiz employee at (425, 107) on [name='employee1']
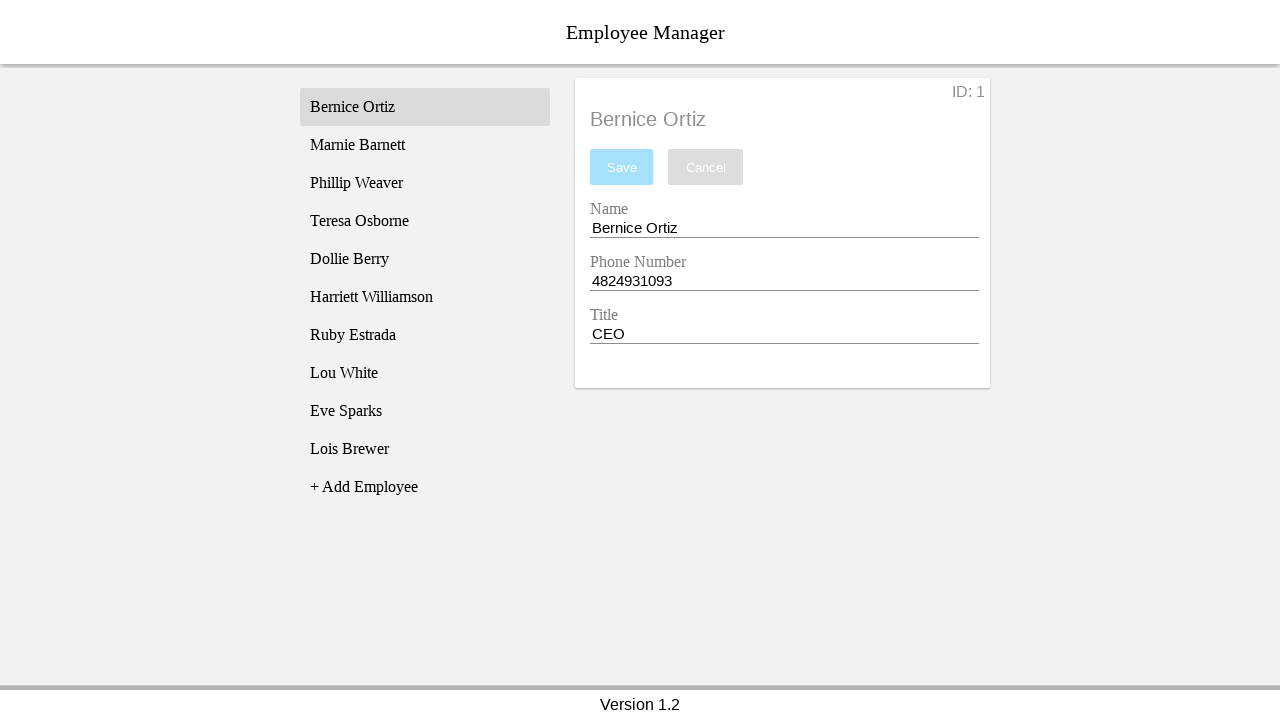

Name input field became visible
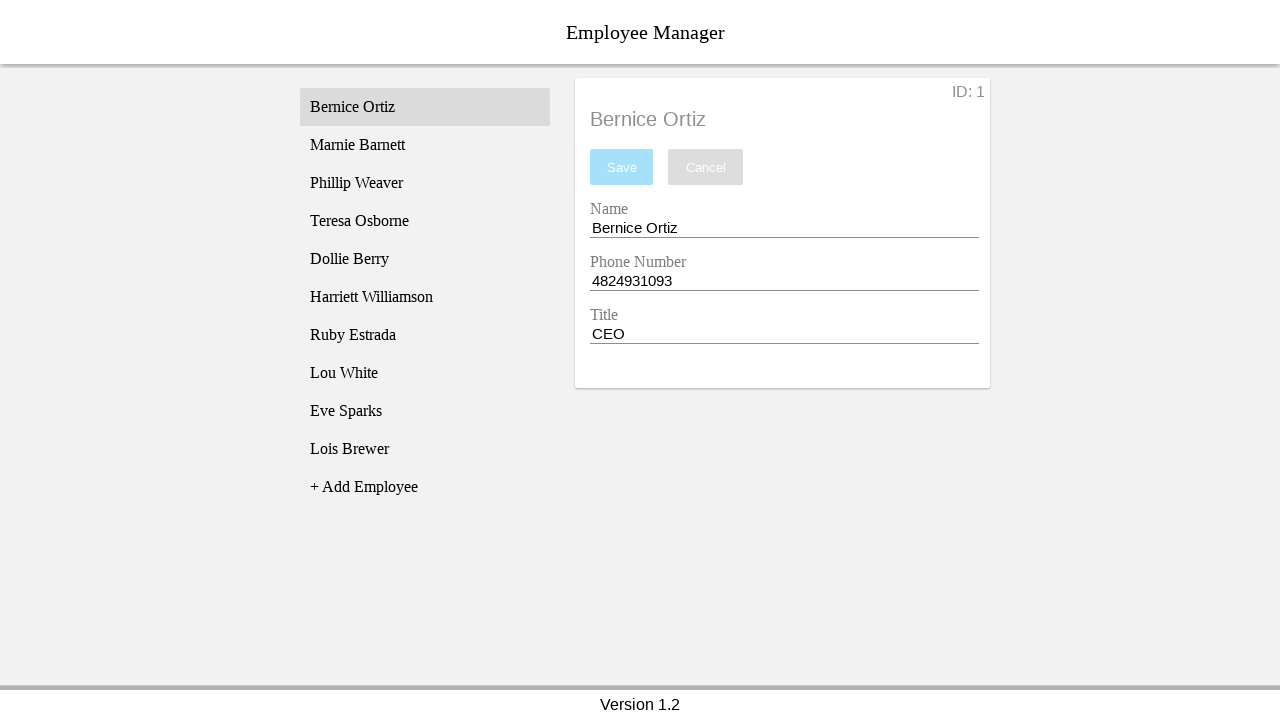

Entered 'Test Name' into the name field without saving on [name='nameEntry']
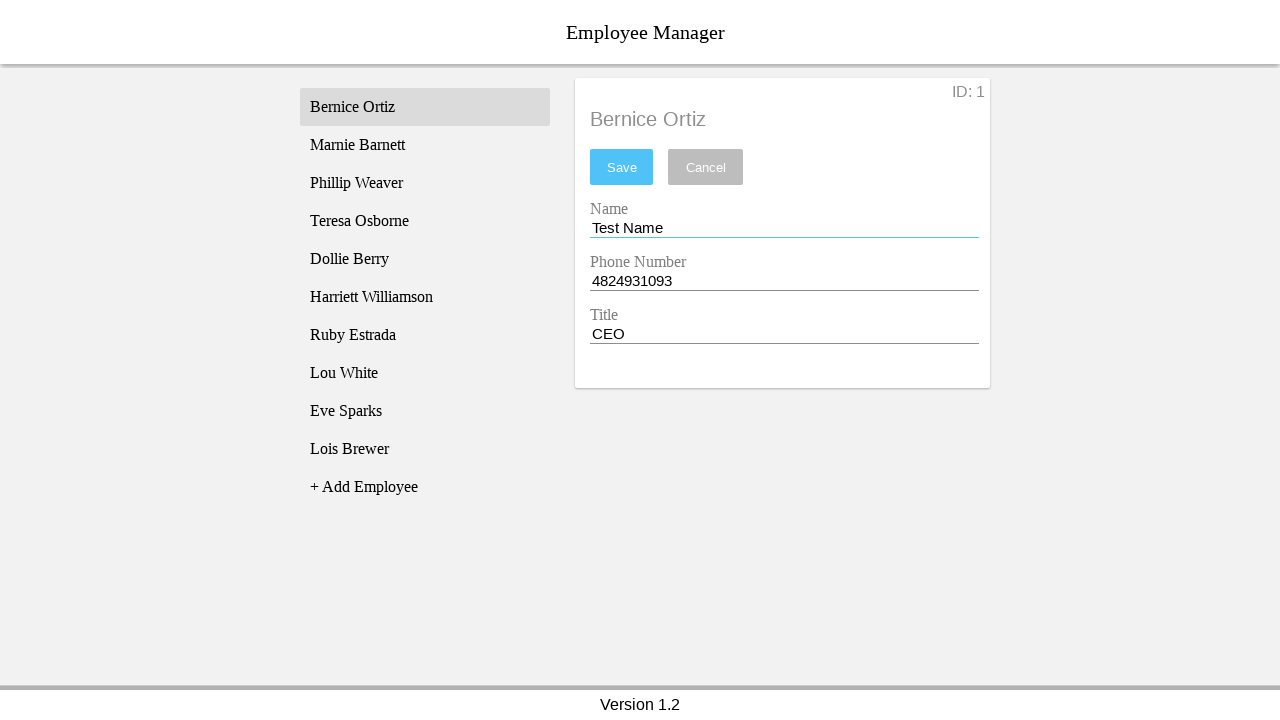

Switched to Phillip Weaver employee without saving changes at (425, 183) on [name='employee3']
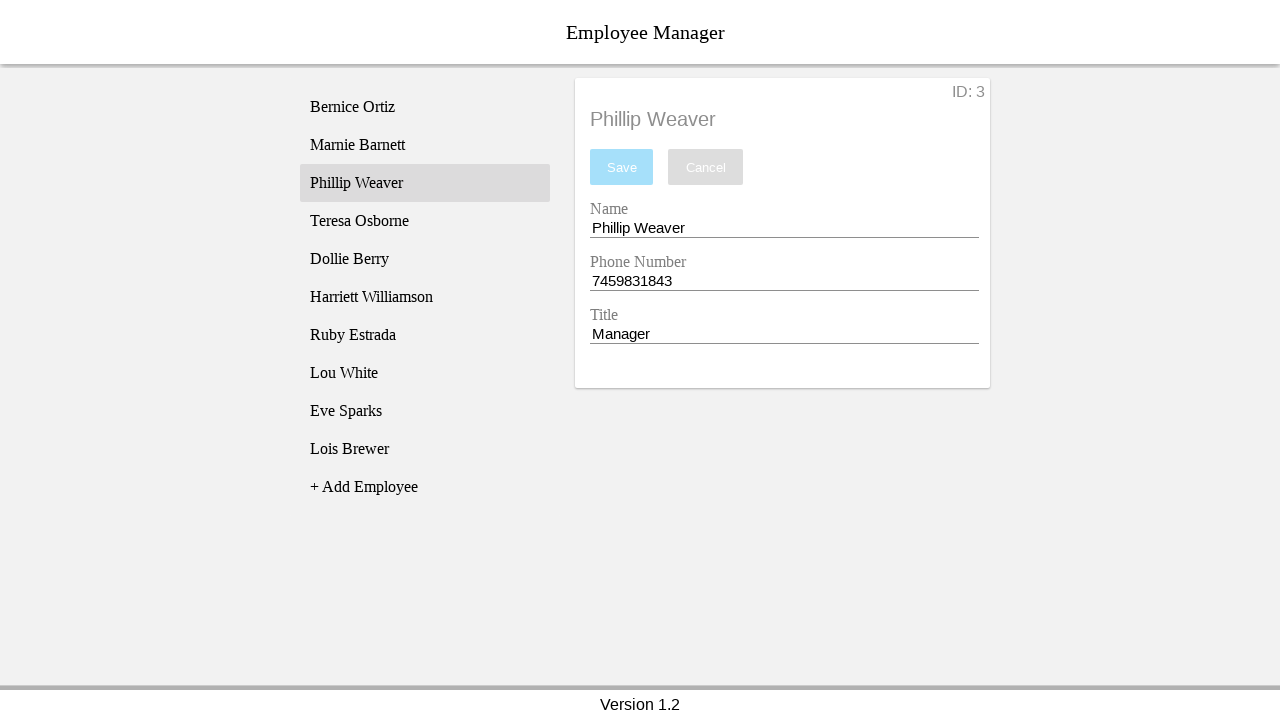

Phillip Weaver's name displayed in employee title
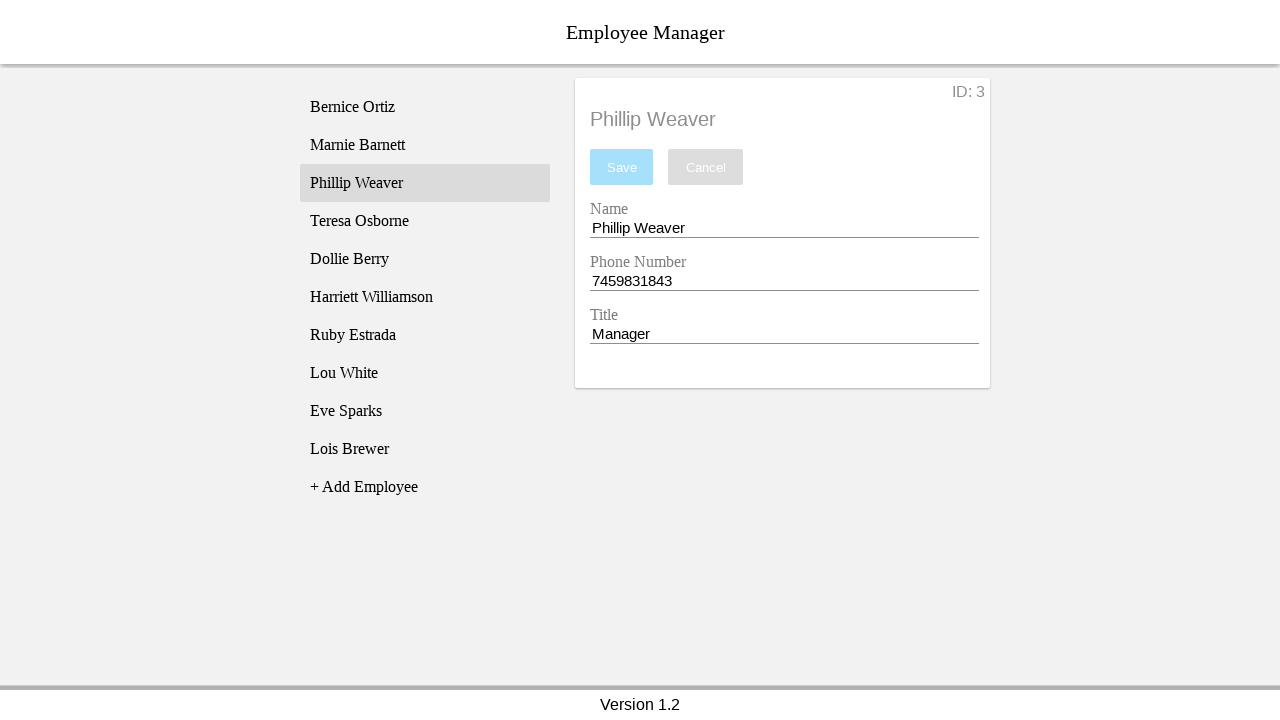

Switched back to Bernice Ortiz employee at (425, 107) on [name='employee1']
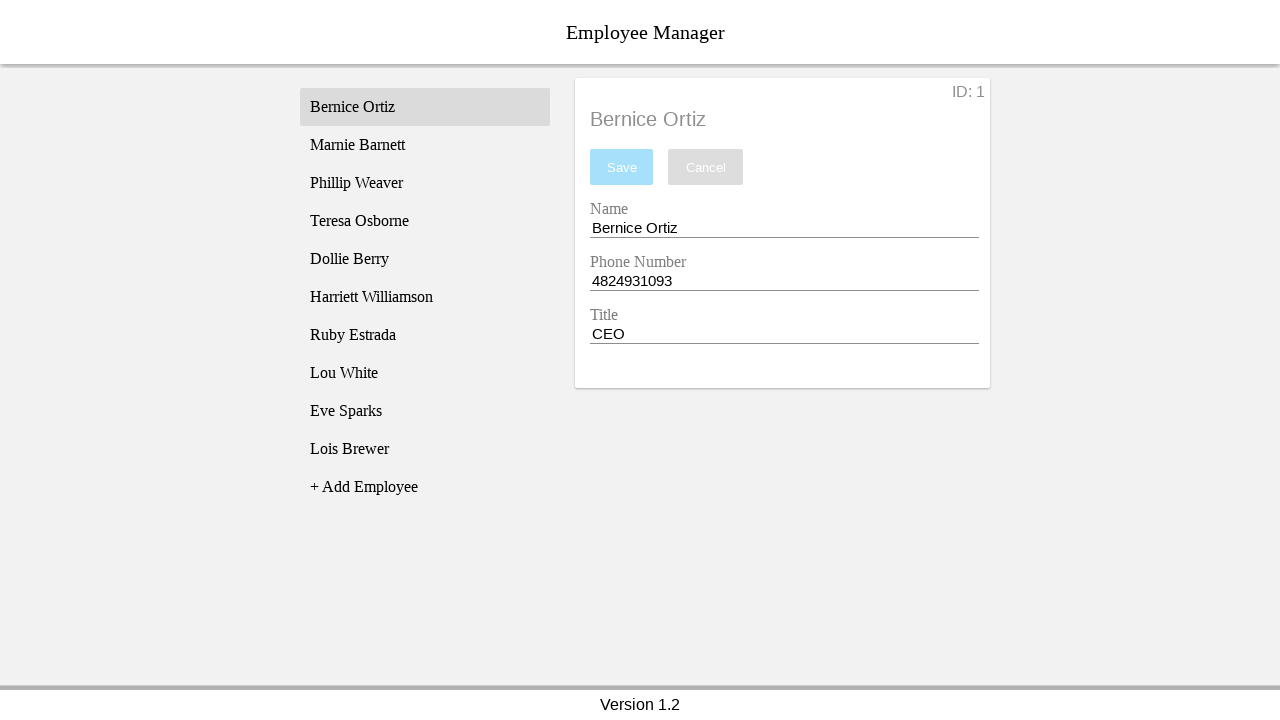

Bernice Ortiz's name displayed in employee title
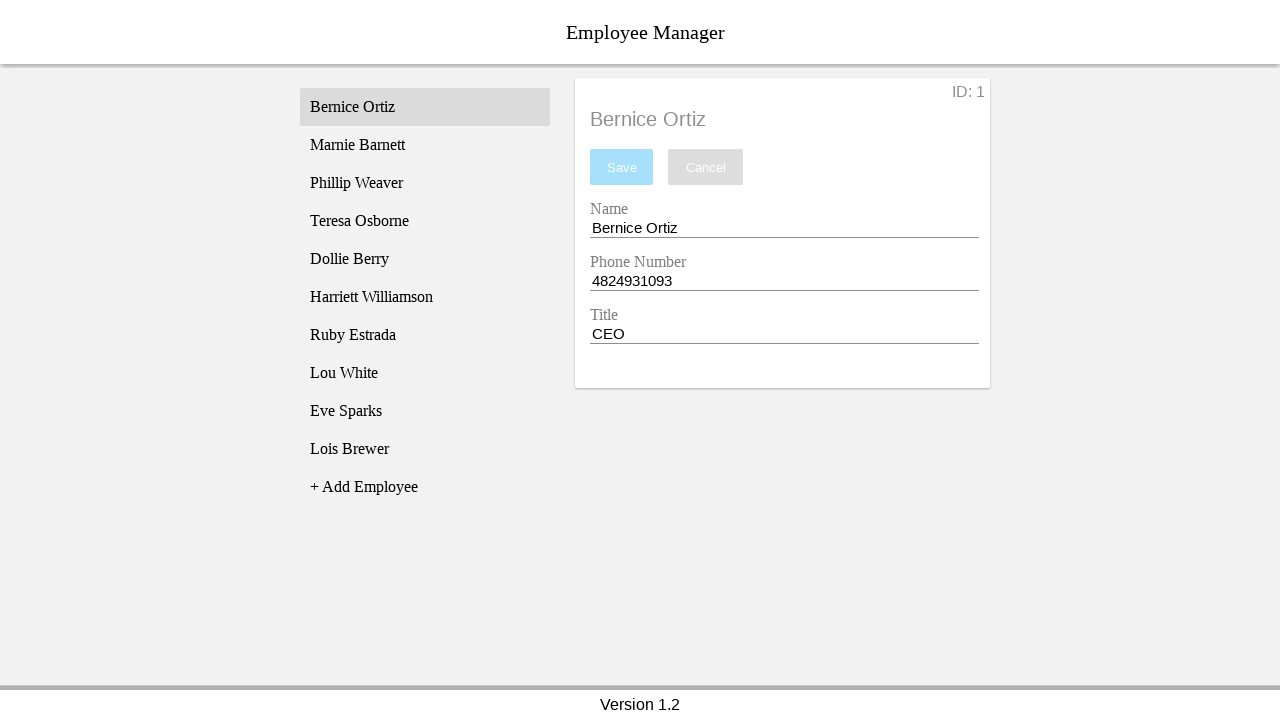

Verified unsaved change to 'Test Name' did not persist - Bernice Ortiz's original name is restored
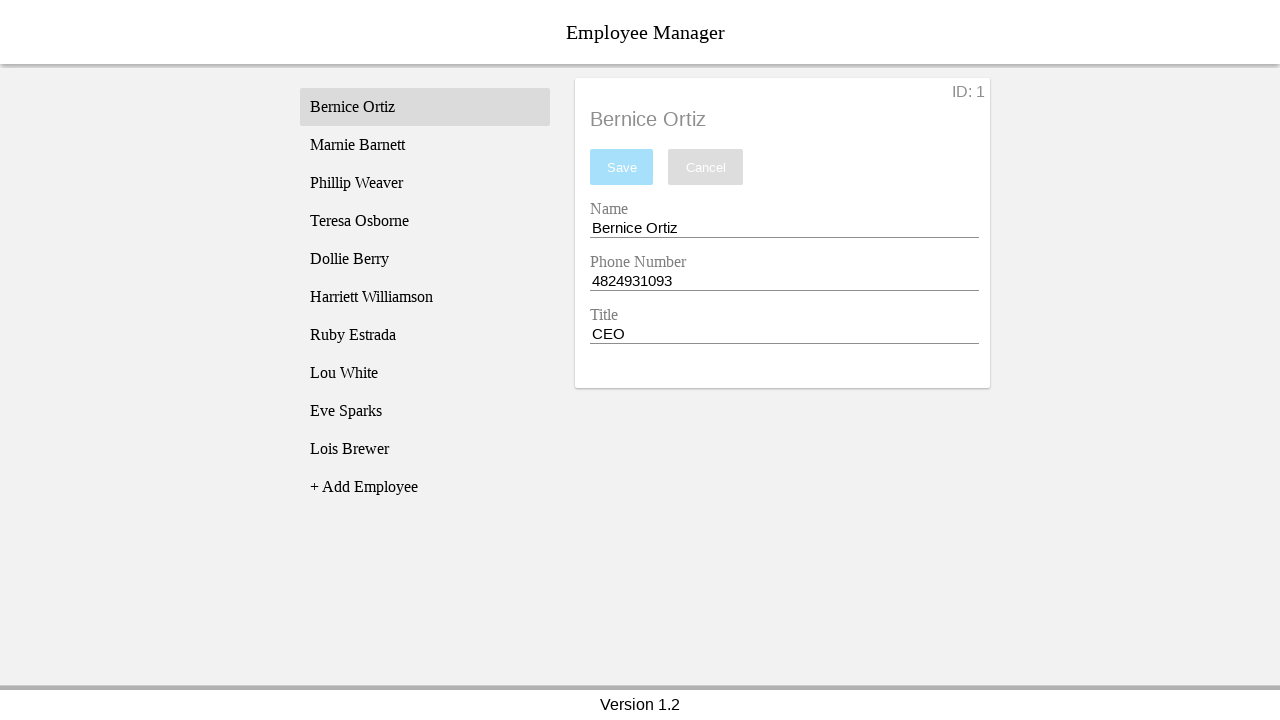

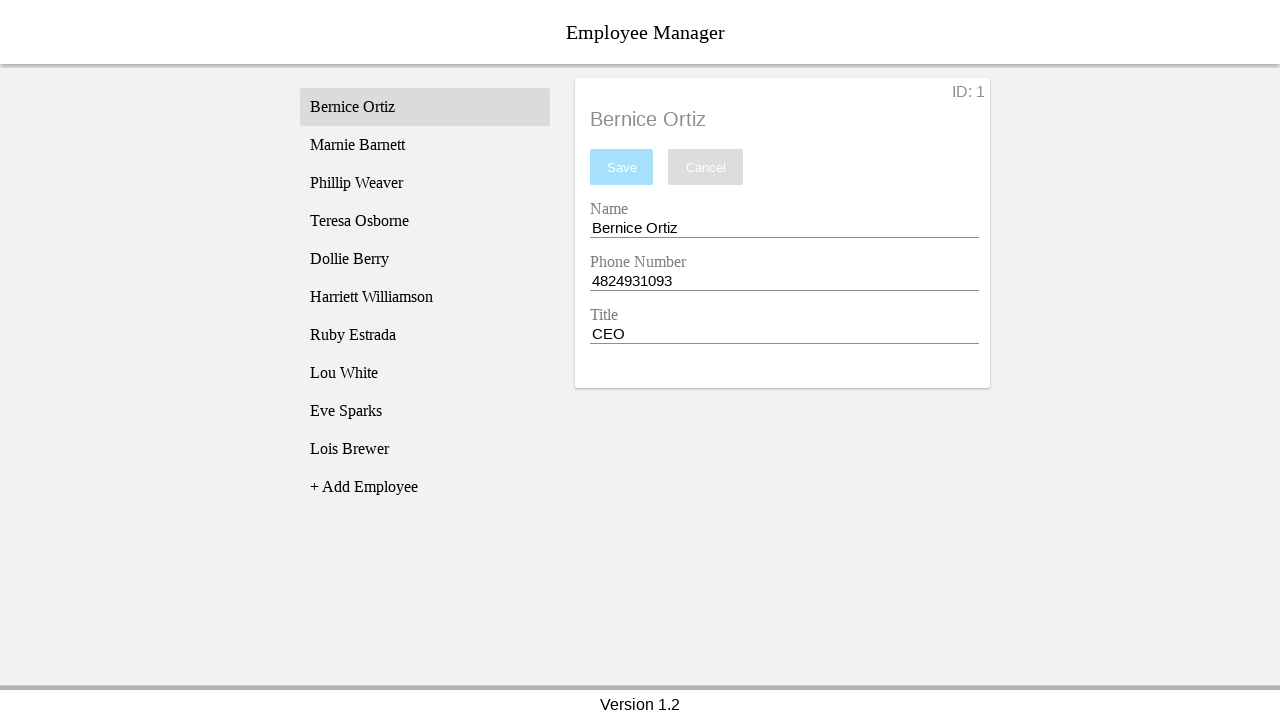